Tests that entered text is trimmed when editing a todo item

Starting URL: https://demo.playwright.dev/todomvc

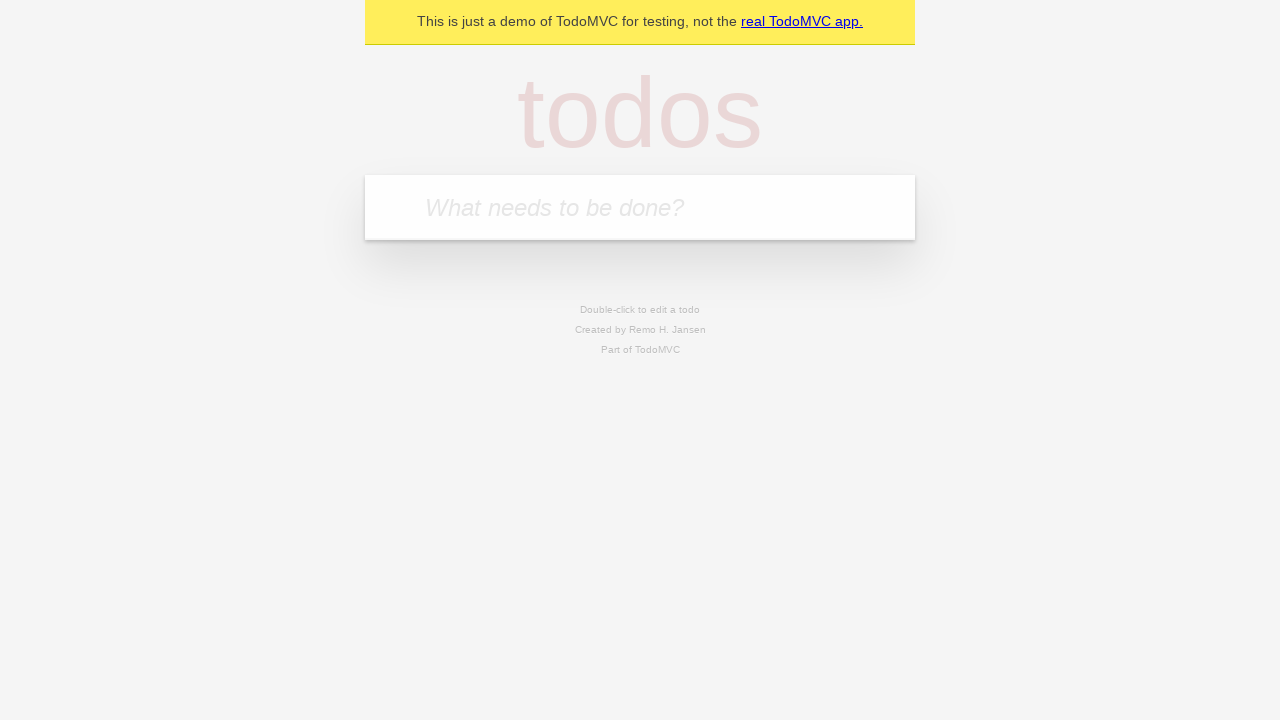

Filled first todo with 'buy some cheese' on internal:attr=[placeholder="What needs to be done?"i]
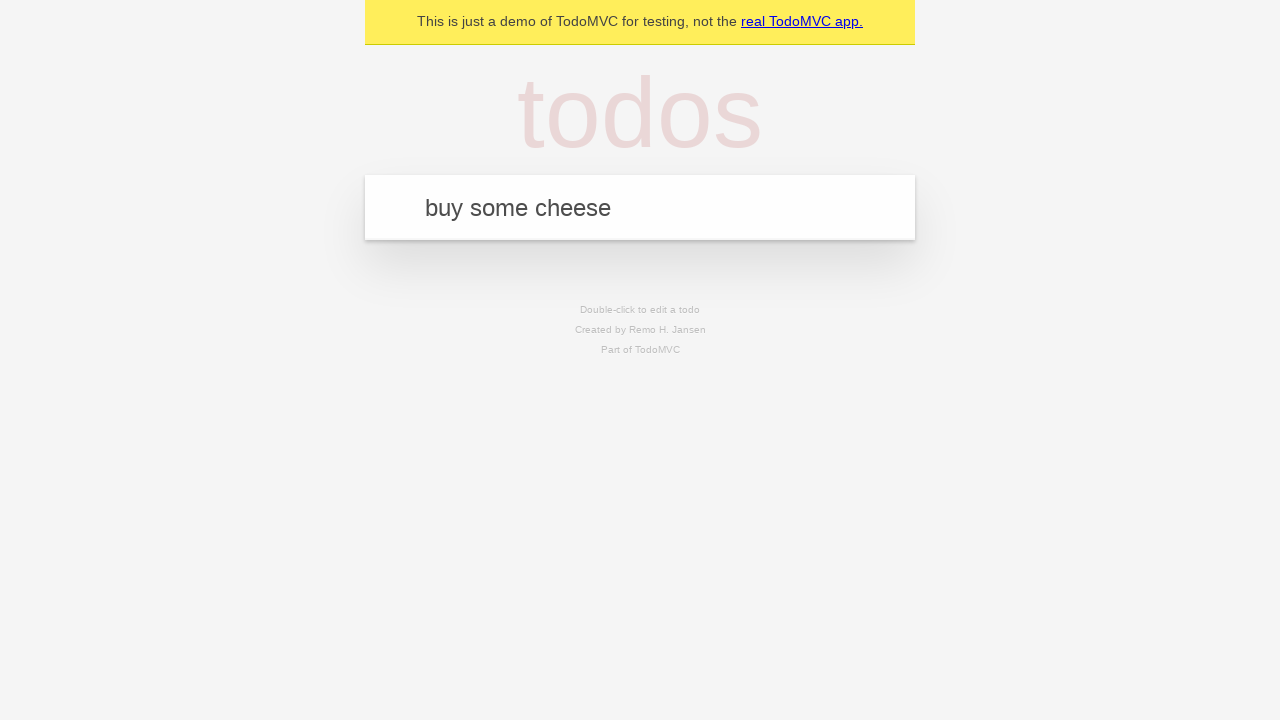

Pressed Enter to create first todo on internal:attr=[placeholder="What needs to be done?"i]
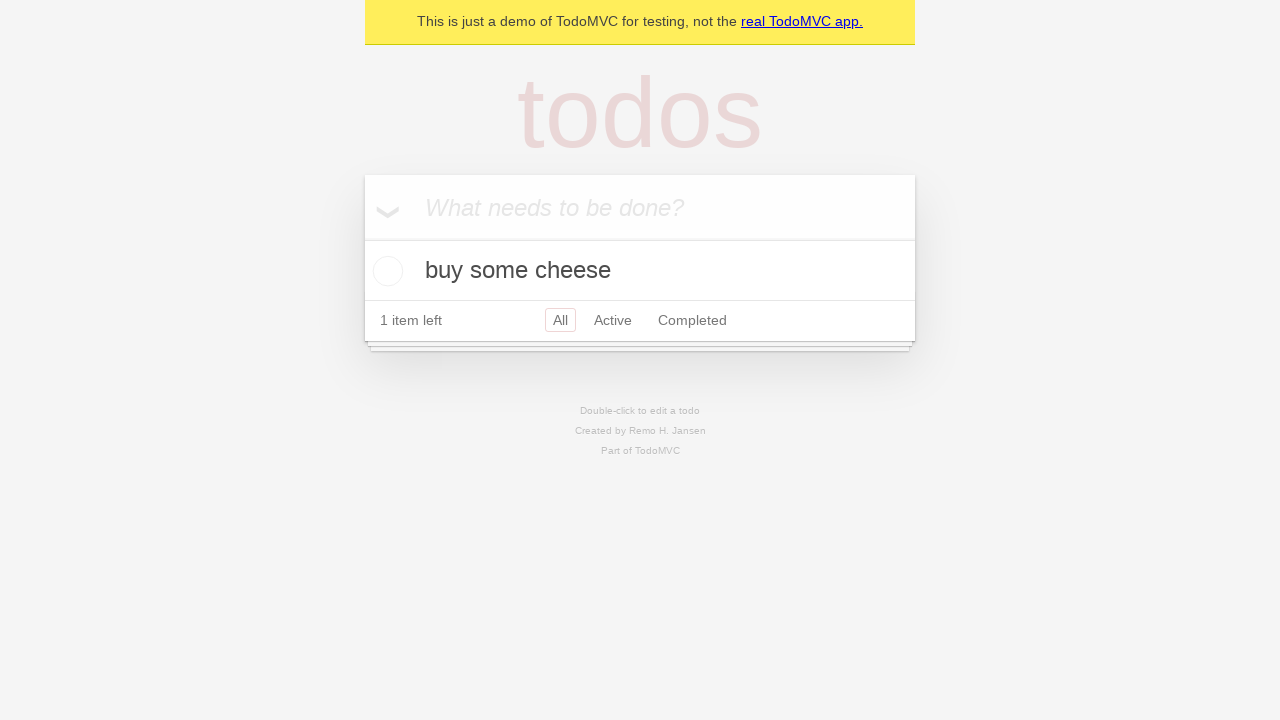

Filled second todo with 'feed the cat' on internal:attr=[placeholder="What needs to be done?"i]
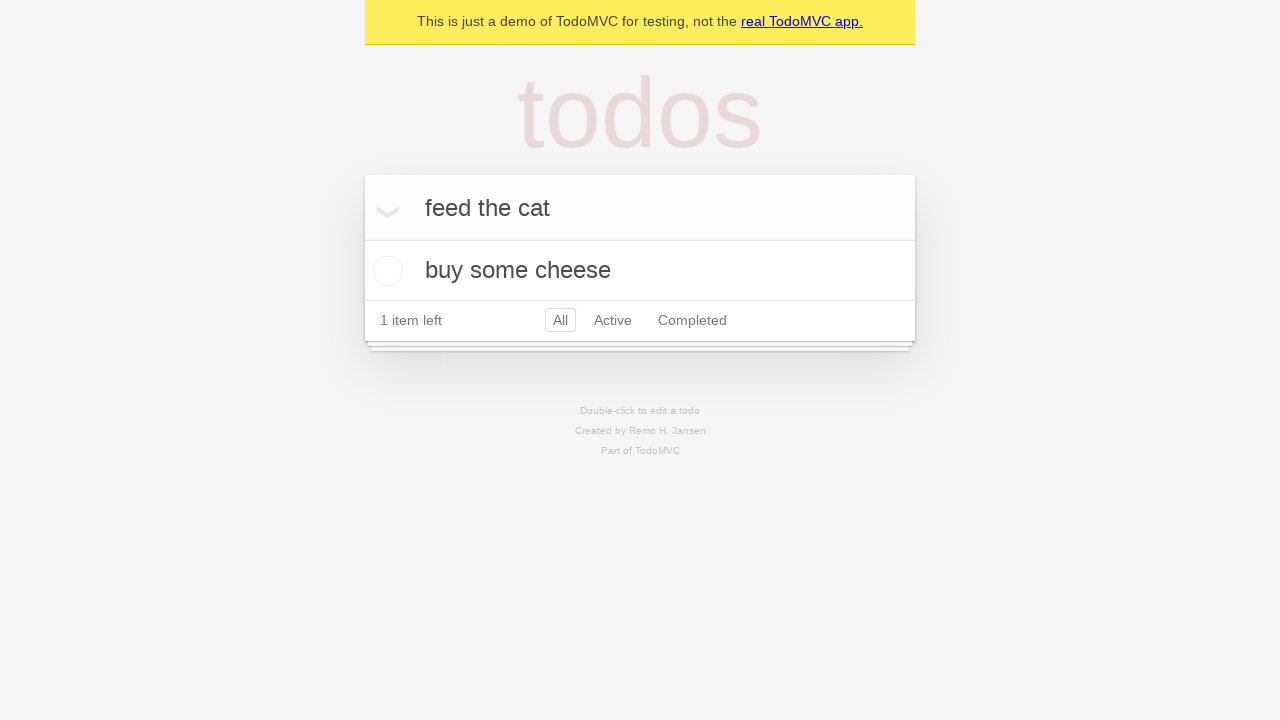

Pressed Enter to create second todo on internal:attr=[placeholder="What needs to be done?"i]
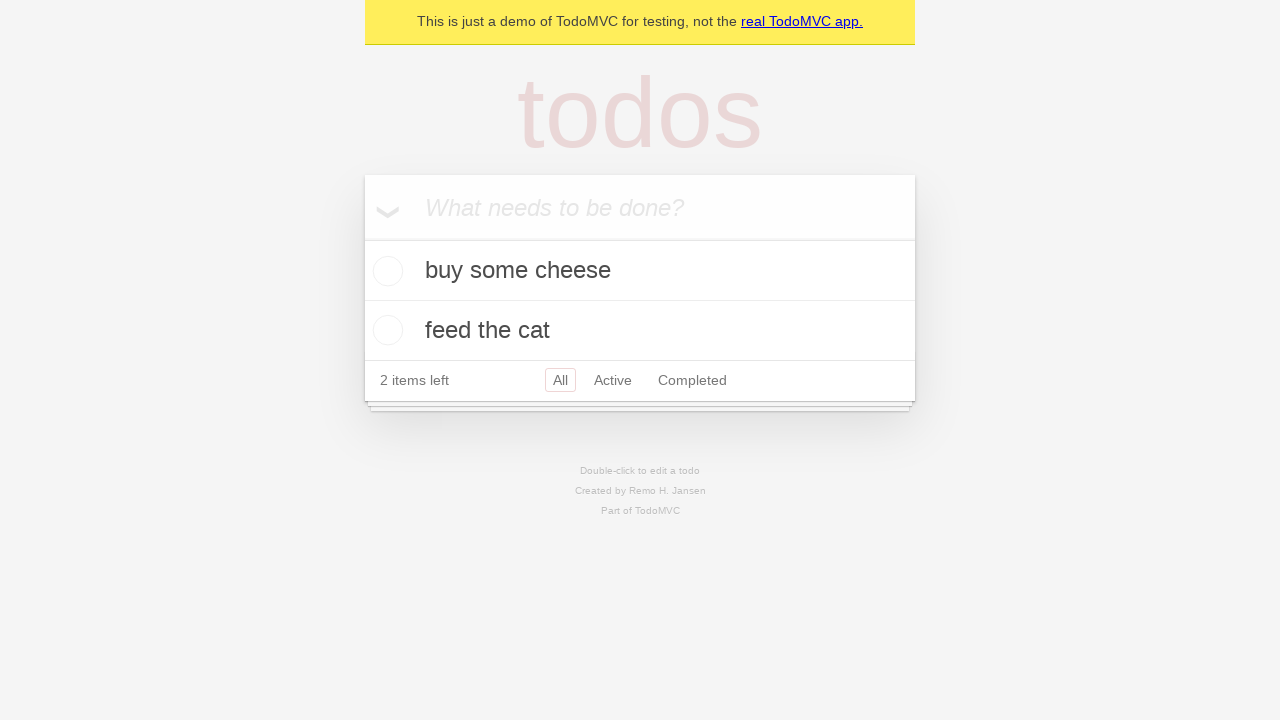

Filled third todo with 'book a doctors appointment' on internal:attr=[placeholder="What needs to be done?"i]
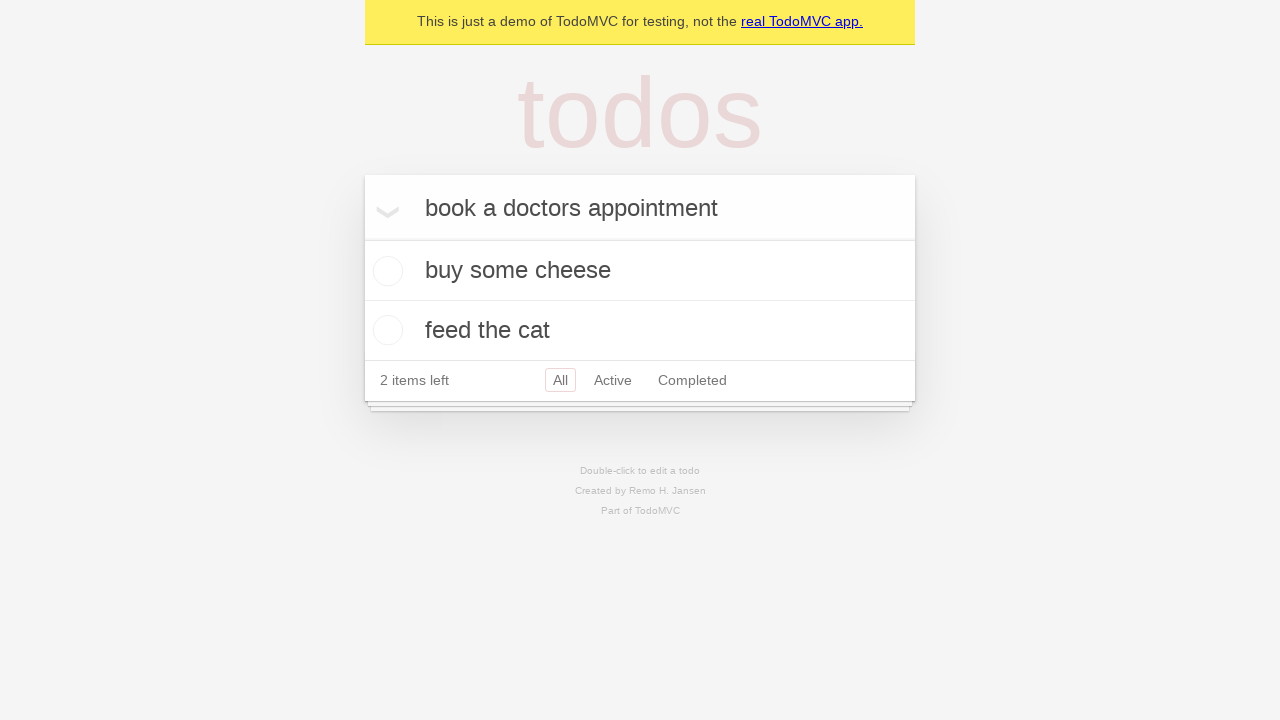

Pressed Enter to create third todo on internal:attr=[placeholder="What needs to be done?"i]
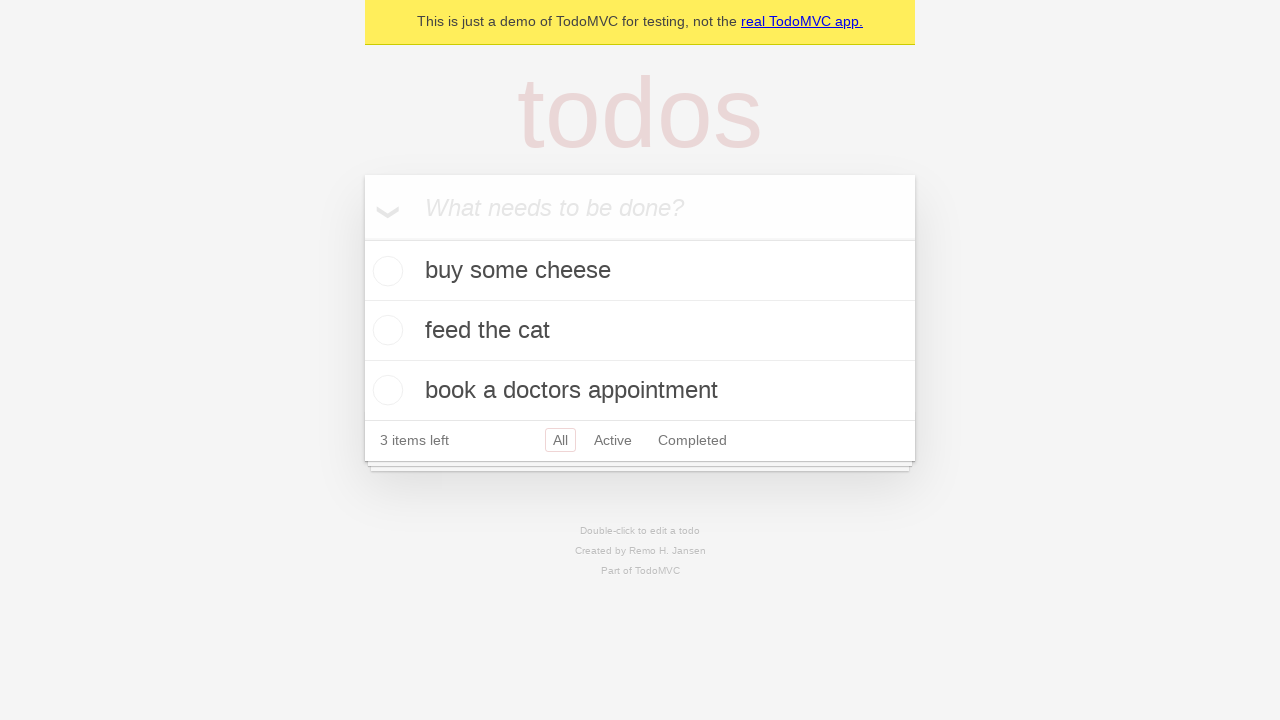

Waited for all three todos to be created
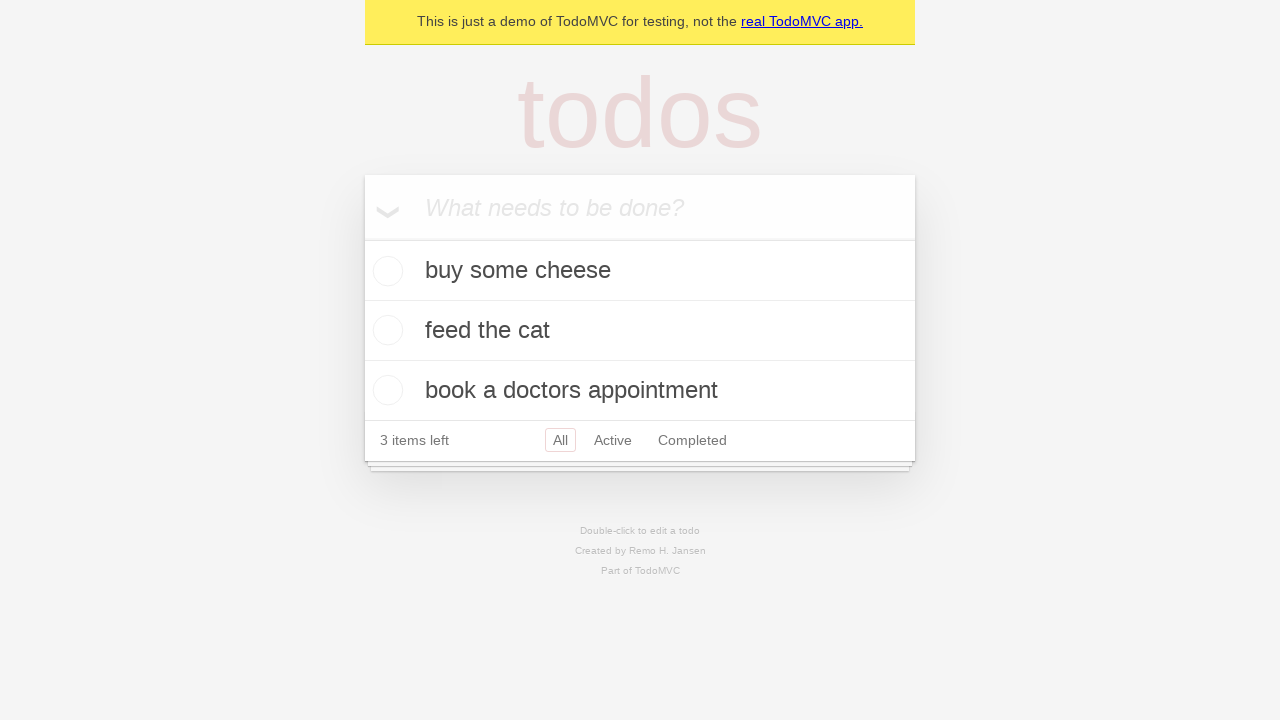

Double-clicked second todo to enter edit mode at (640, 331) on internal:testid=[data-testid="todo-item"s] >> nth=1
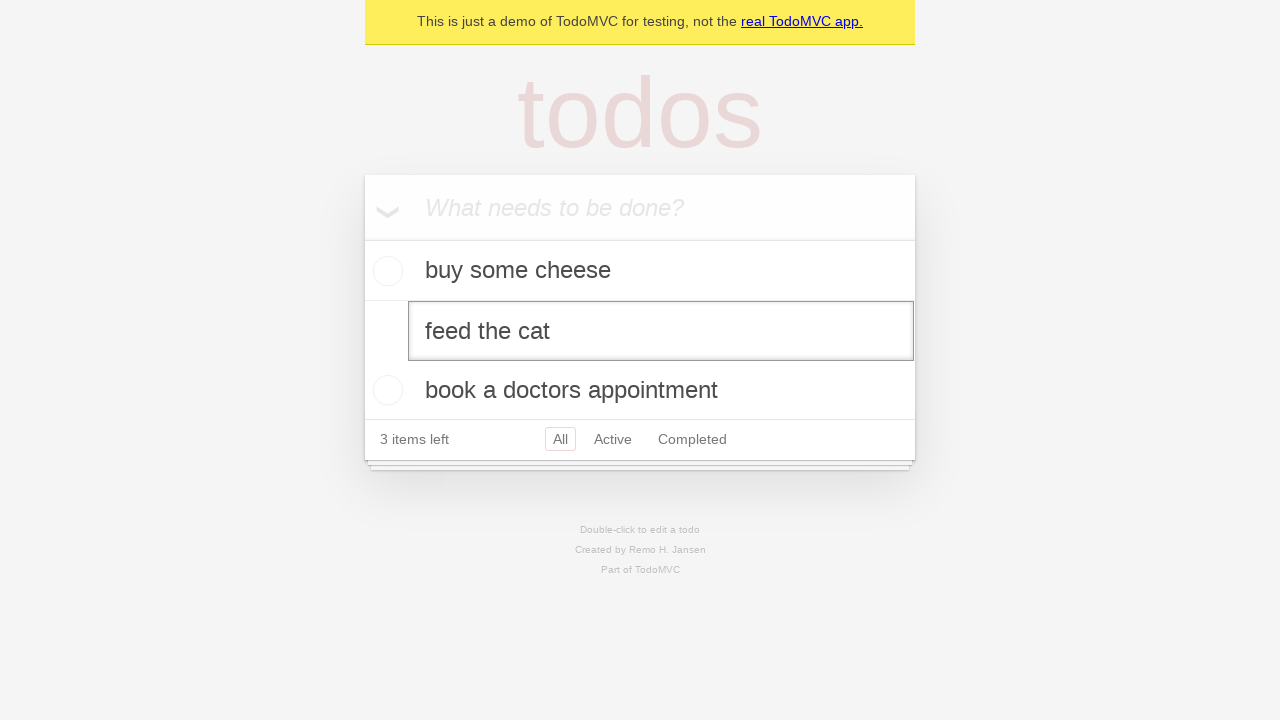

Filled edit field with text containing leading and trailing spaces on internal:testid=[data-testid="todo-item"s] >> nth=1 >> internal:role=textbox[nam
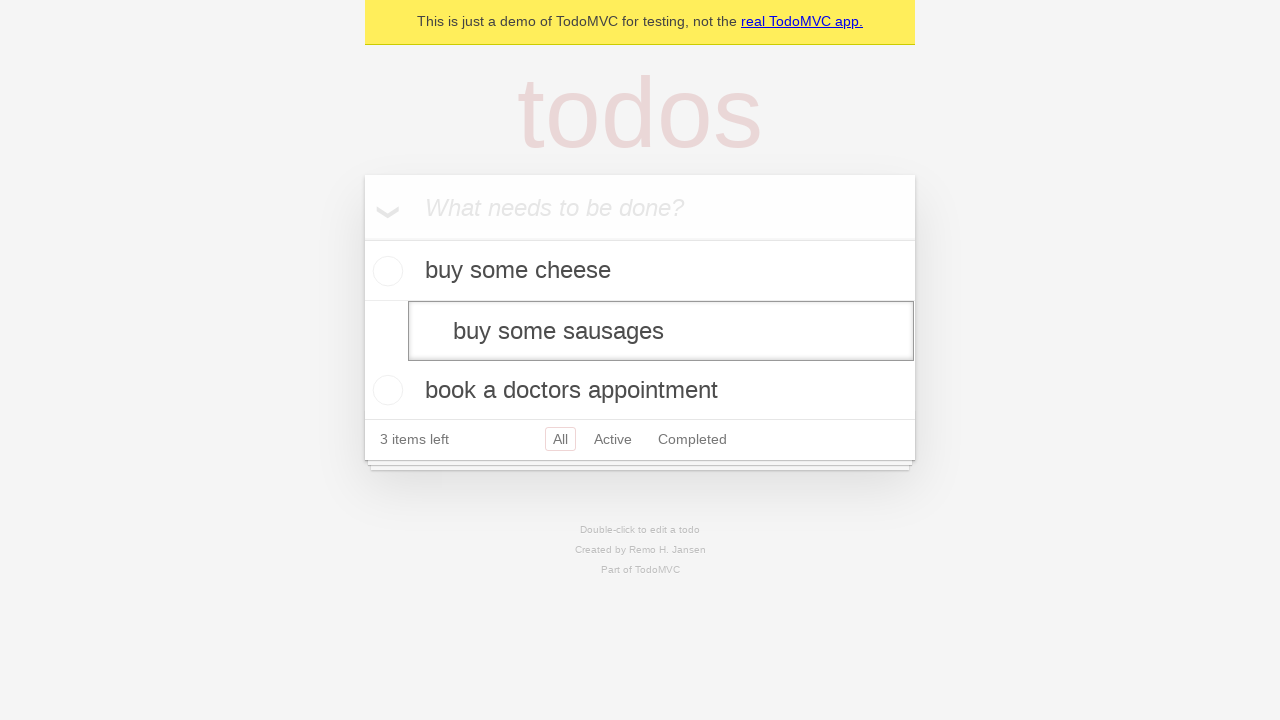

Pressed Enter to save edited todo with trimmed text on internal:testid=[data-testid="todo-item"s] >> nth=1 >> internal:role=textbox[nam
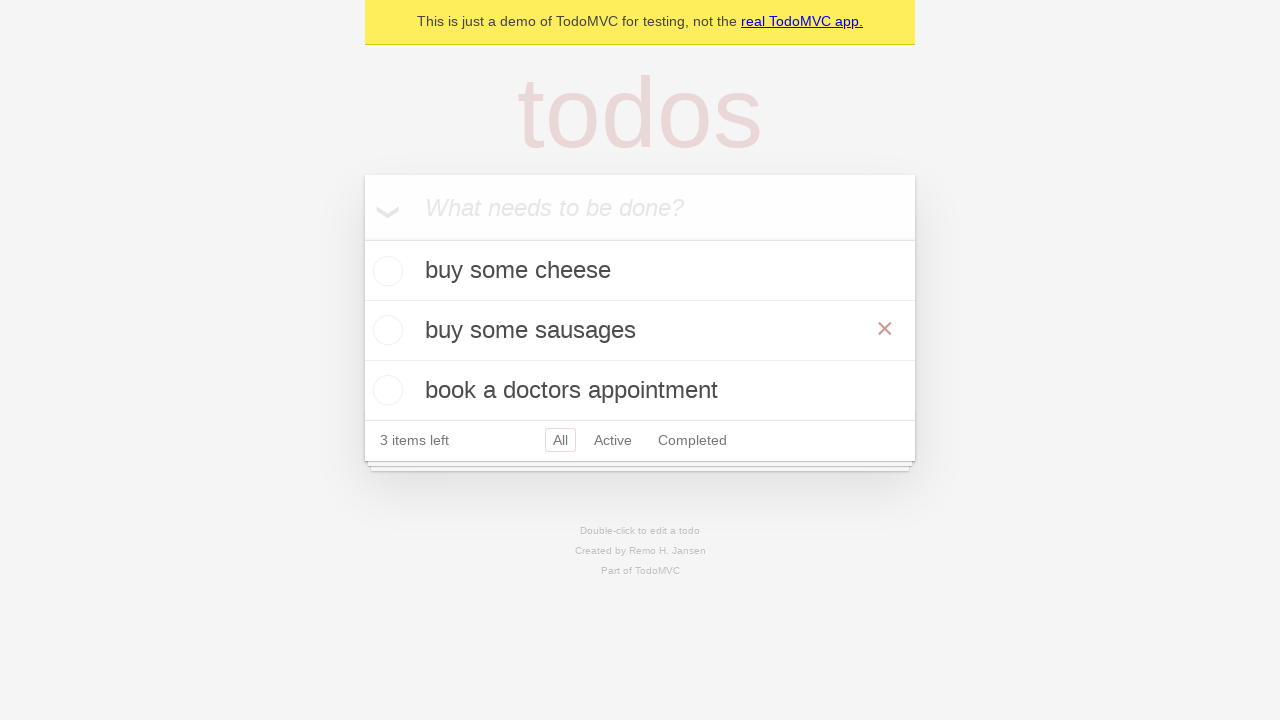

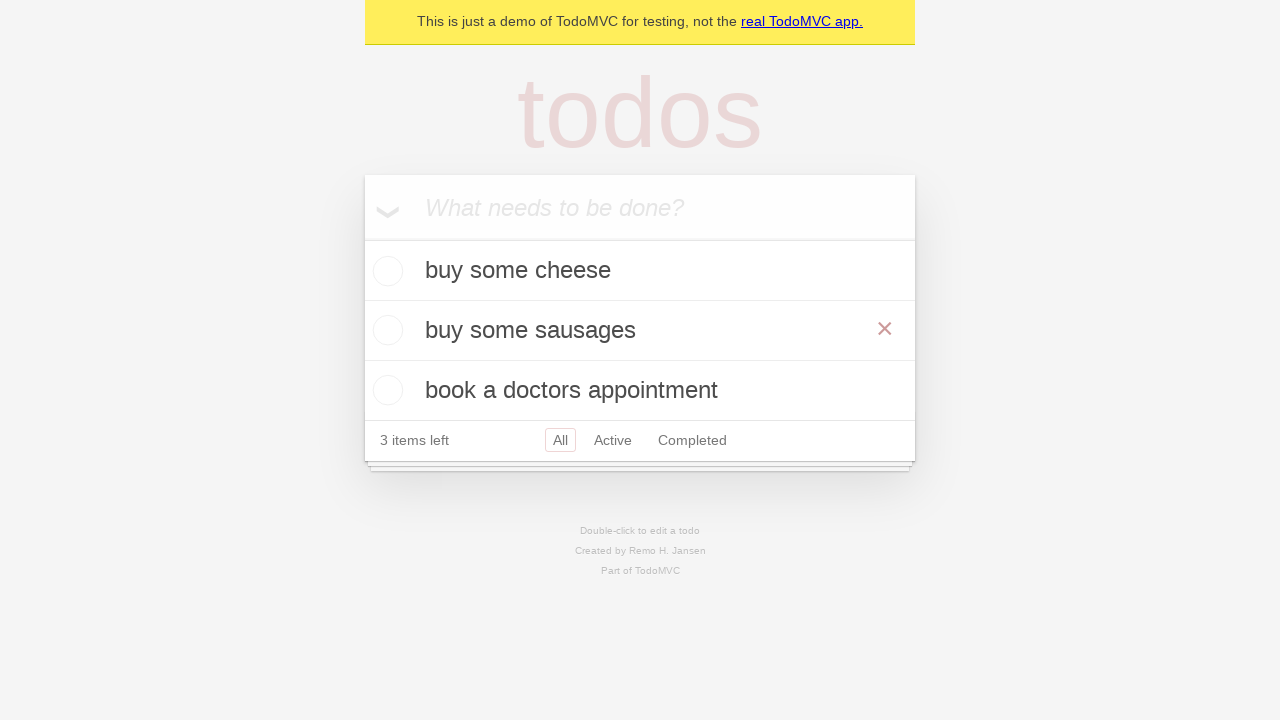